Tests date and time picker by clearing the field and entering a specific date with time

Starting URL: https://demoqa.com/date-picker

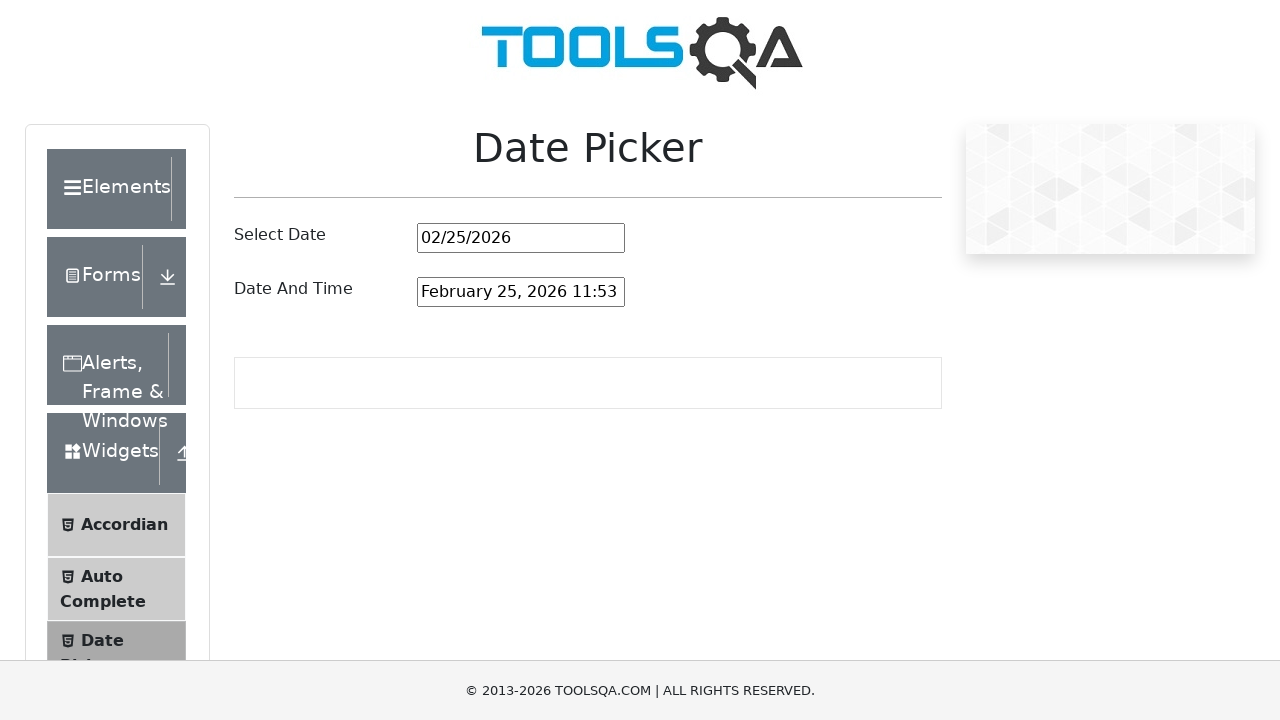

Scrolled down 250px to view the date and time picker
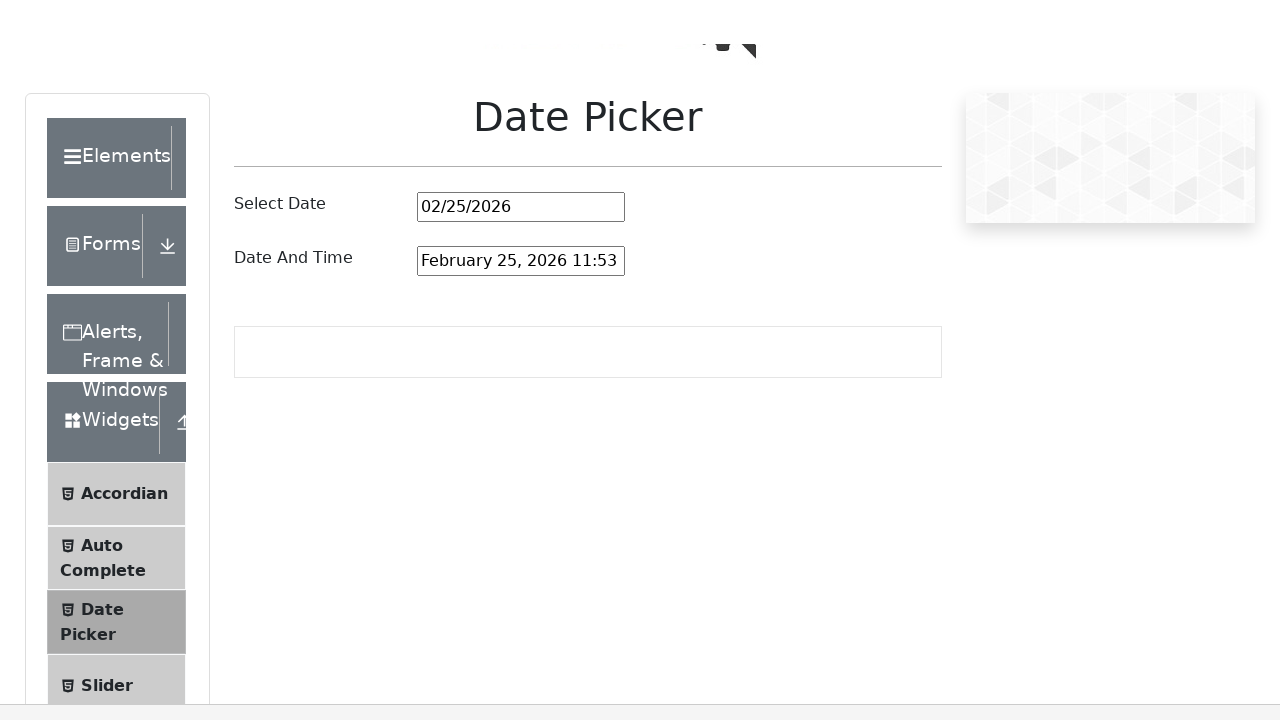

Clicked on the date and time picker input field at (521, 42) on #dateAndTimePickerInput
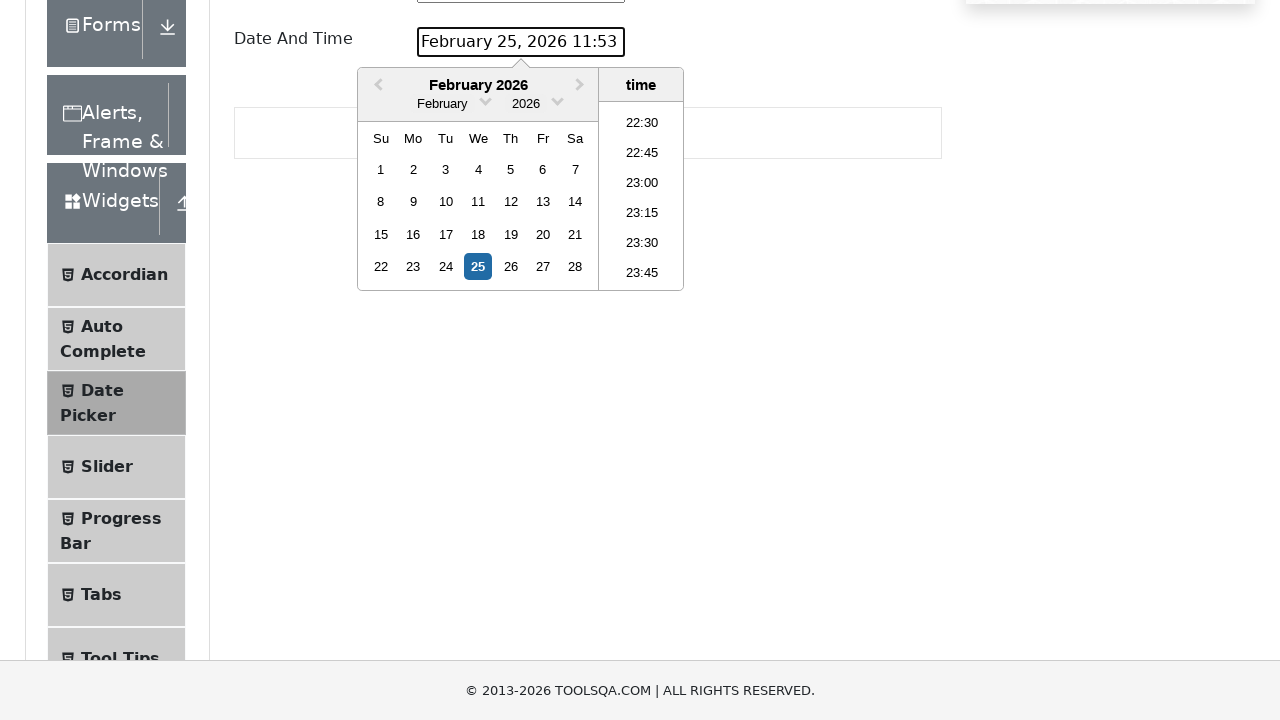

Selected all text in the date and time picker field
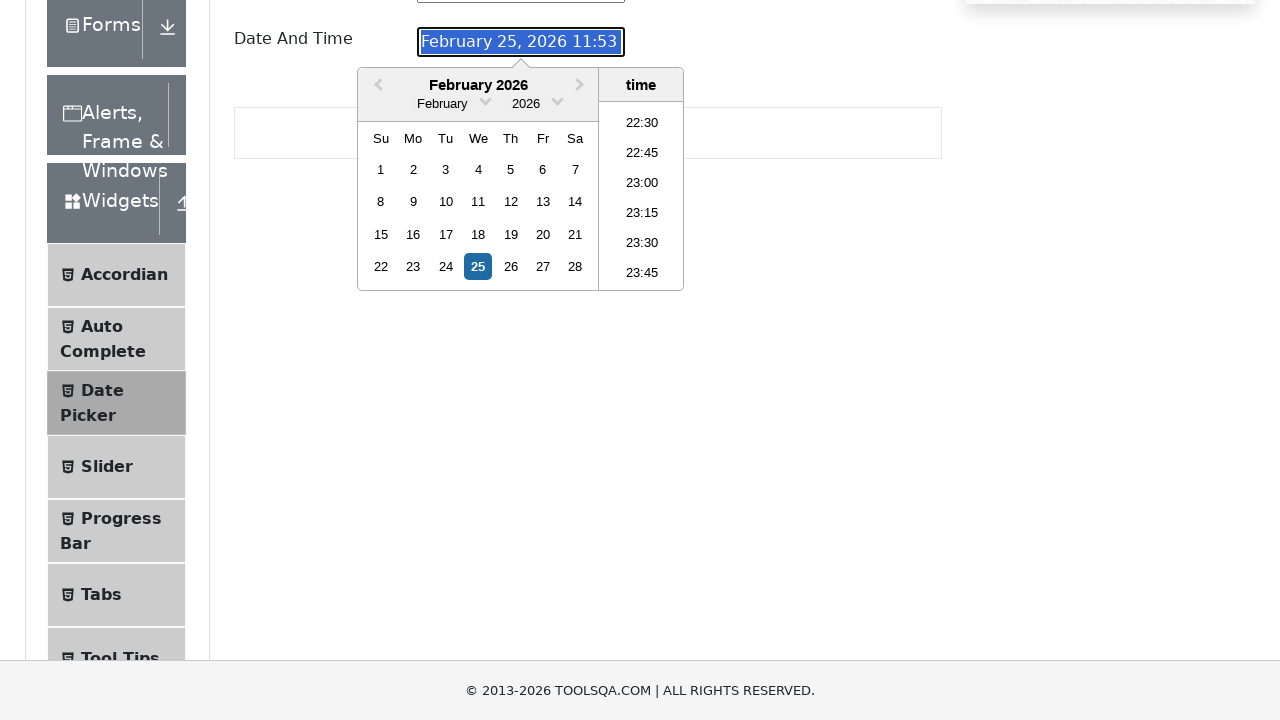

Filled date and time picker with '04/08/2023 3:00 PM' on #dateAndTimePickerInput
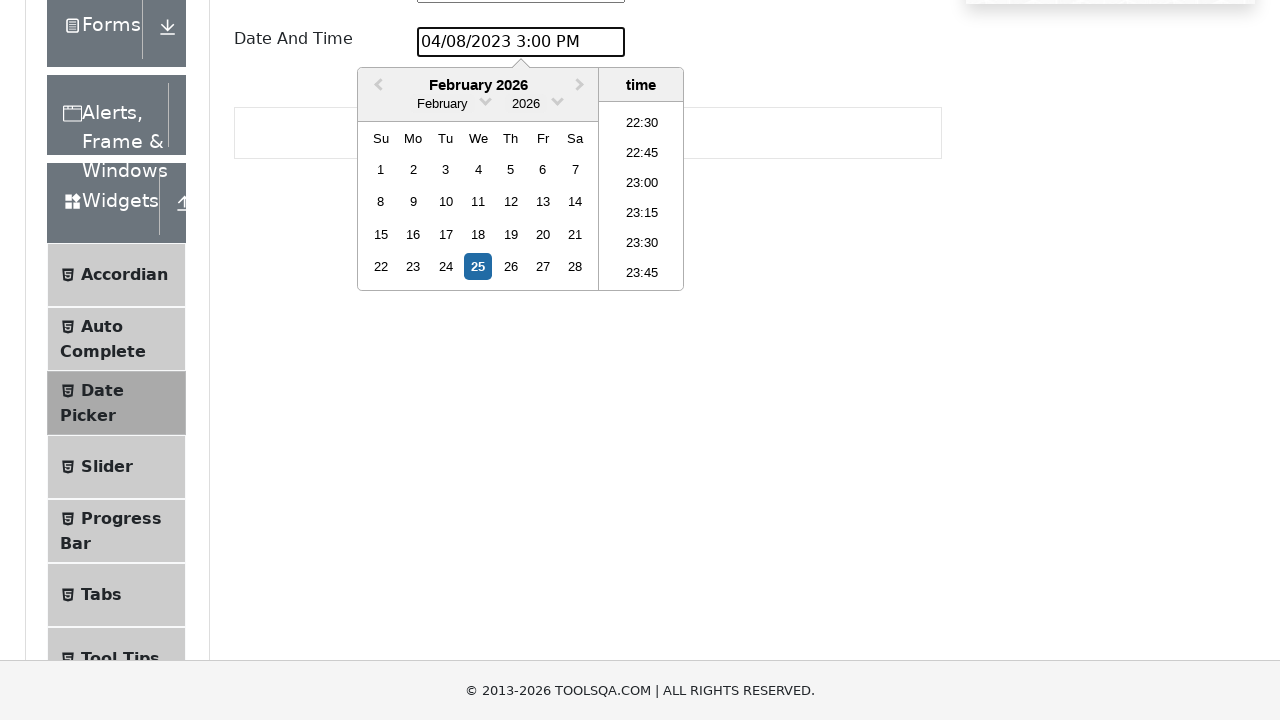

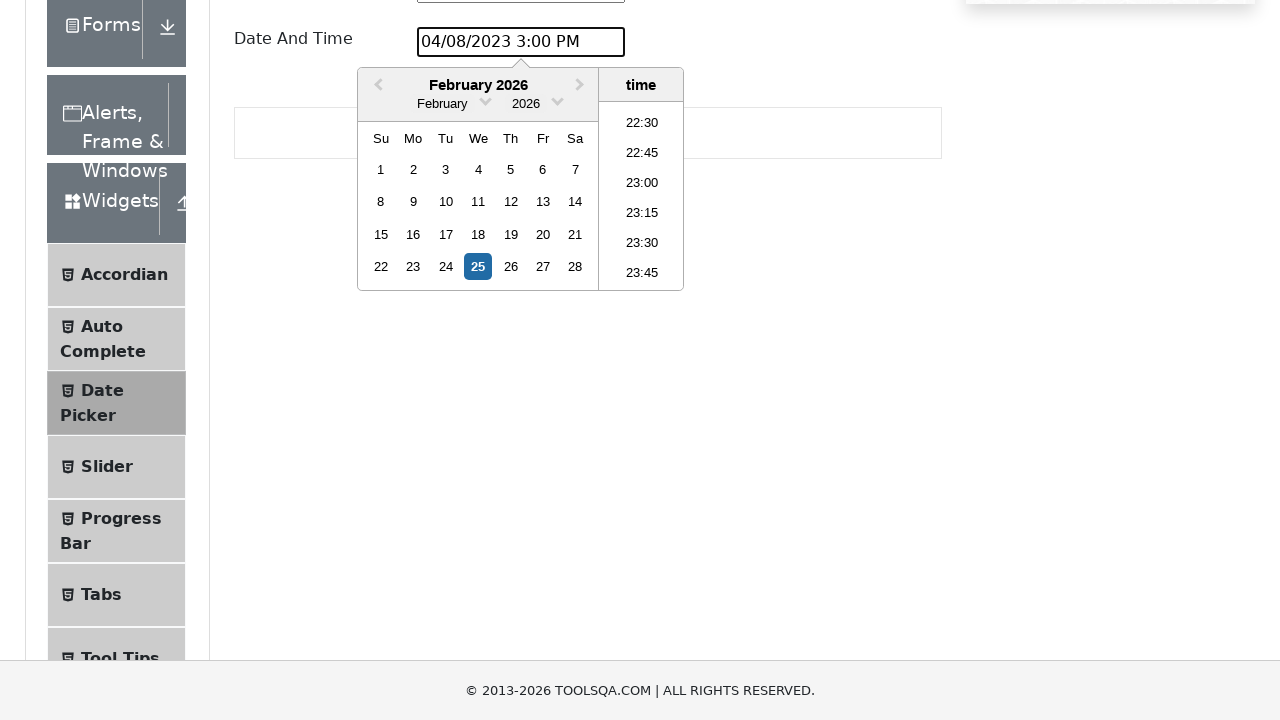